Tests adding 10 different tasks to a todo list application using a loop, then verifies all tasks were added successfully.

Starting URL: https://herziopinto.github.io/lista-de-tarefas/

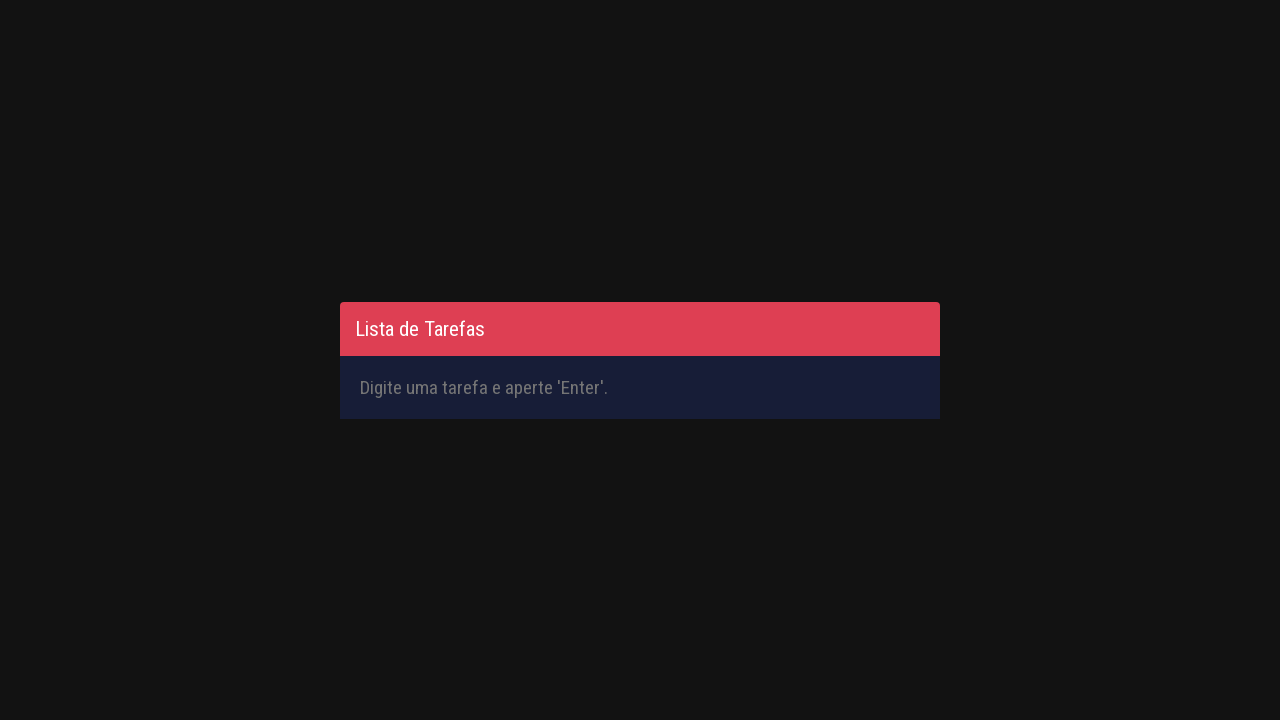

Filled task input field with 'Lavar carro - tarefa 1' on #inputTask
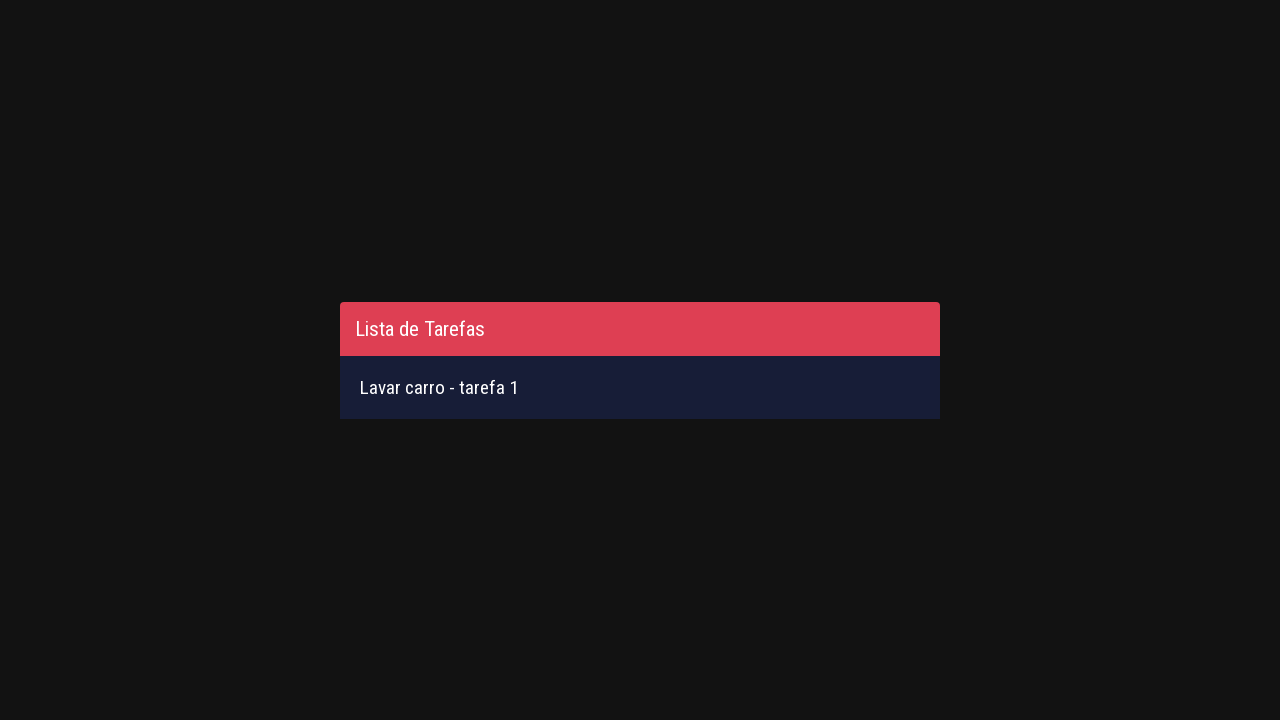

Pressed Enter to add task 1 on #inputTask
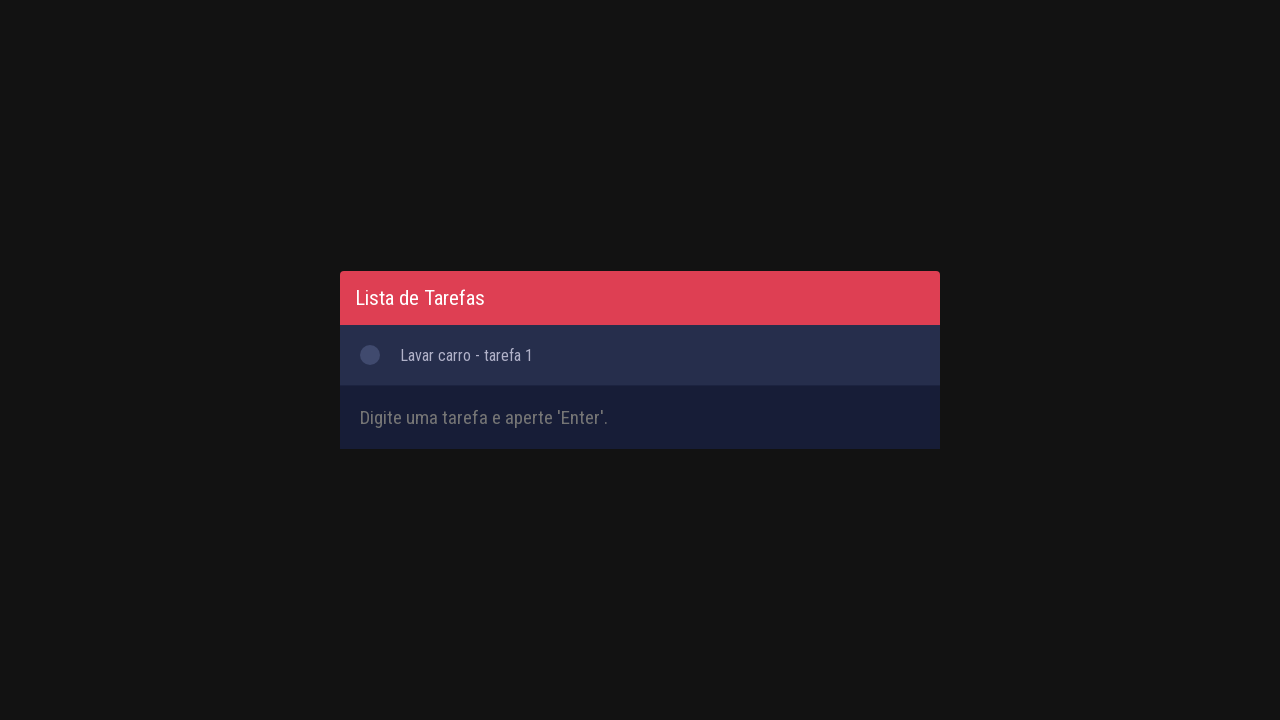

Filled task input field with 'Lavar moto - tarefa 2' on #inputTask
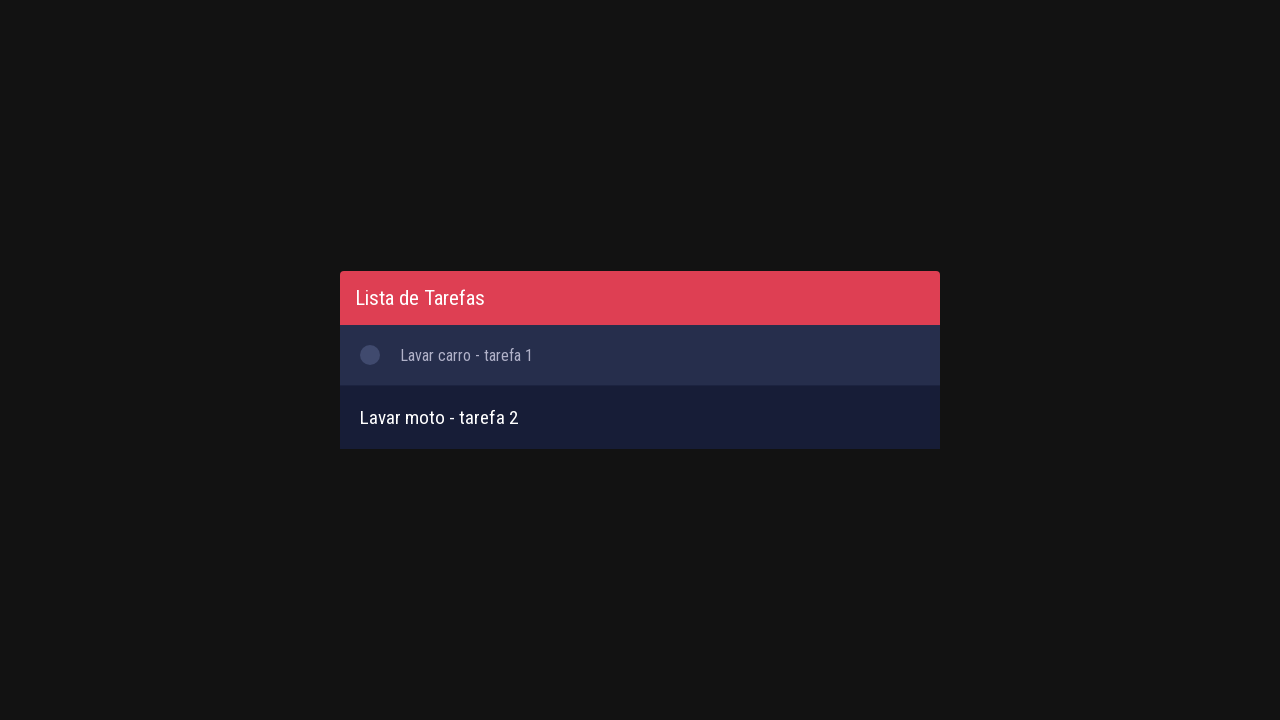

Pressed Enter to add task 2 on #inputTask
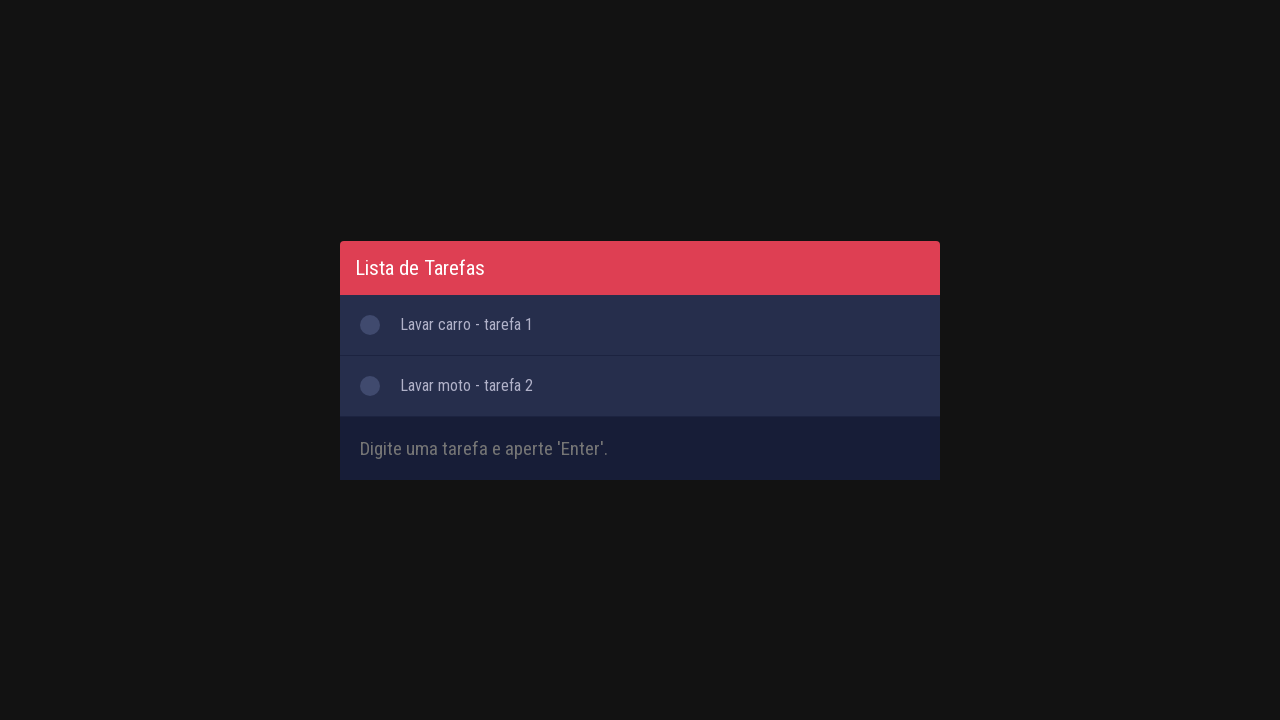

Filled task input field with 'Lavar bicicleta - tarefa 3' on #inputTask
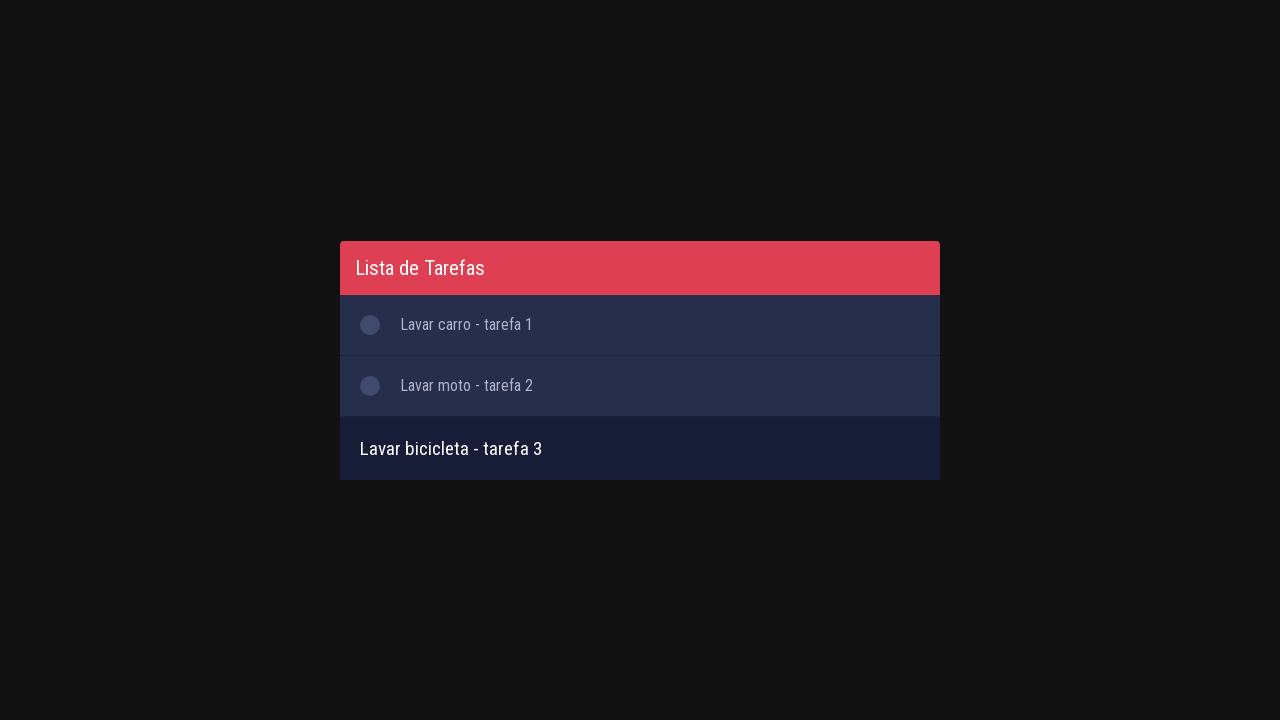

Pressed Enter to add task 3 on #inputTask
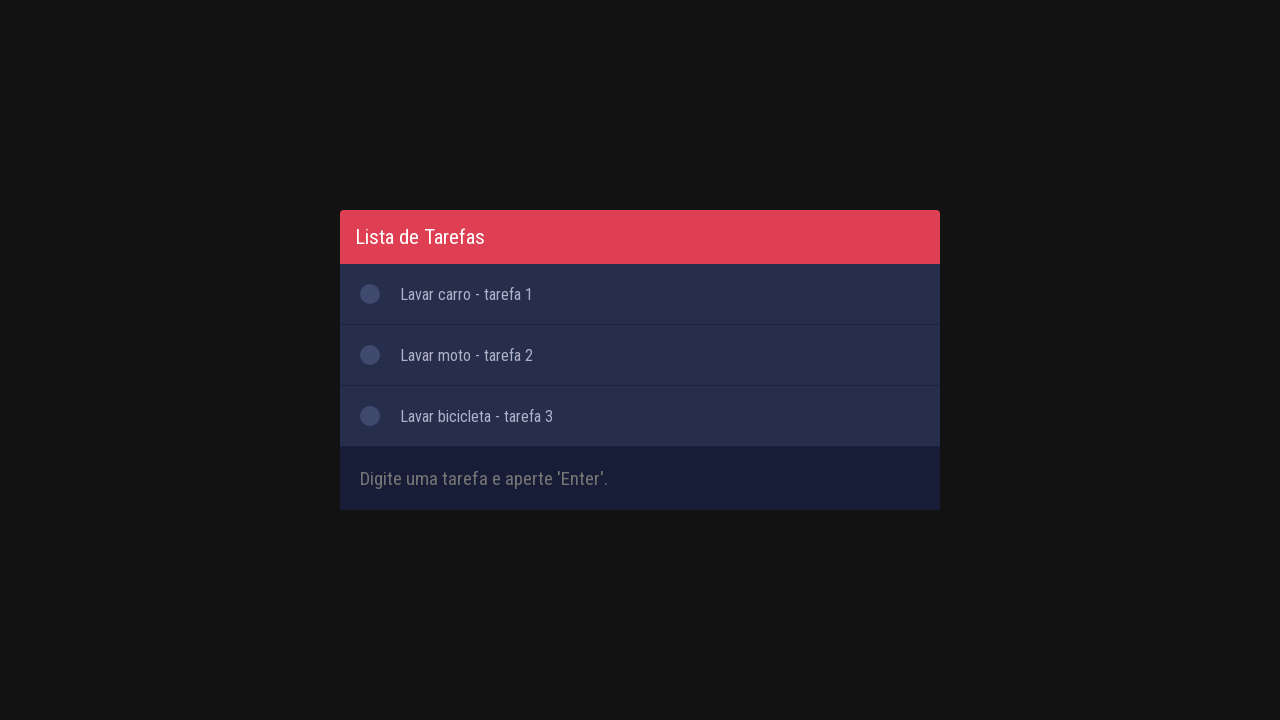

Filled task input field with 'Lavar pés - tarefa 4' on #inputTask
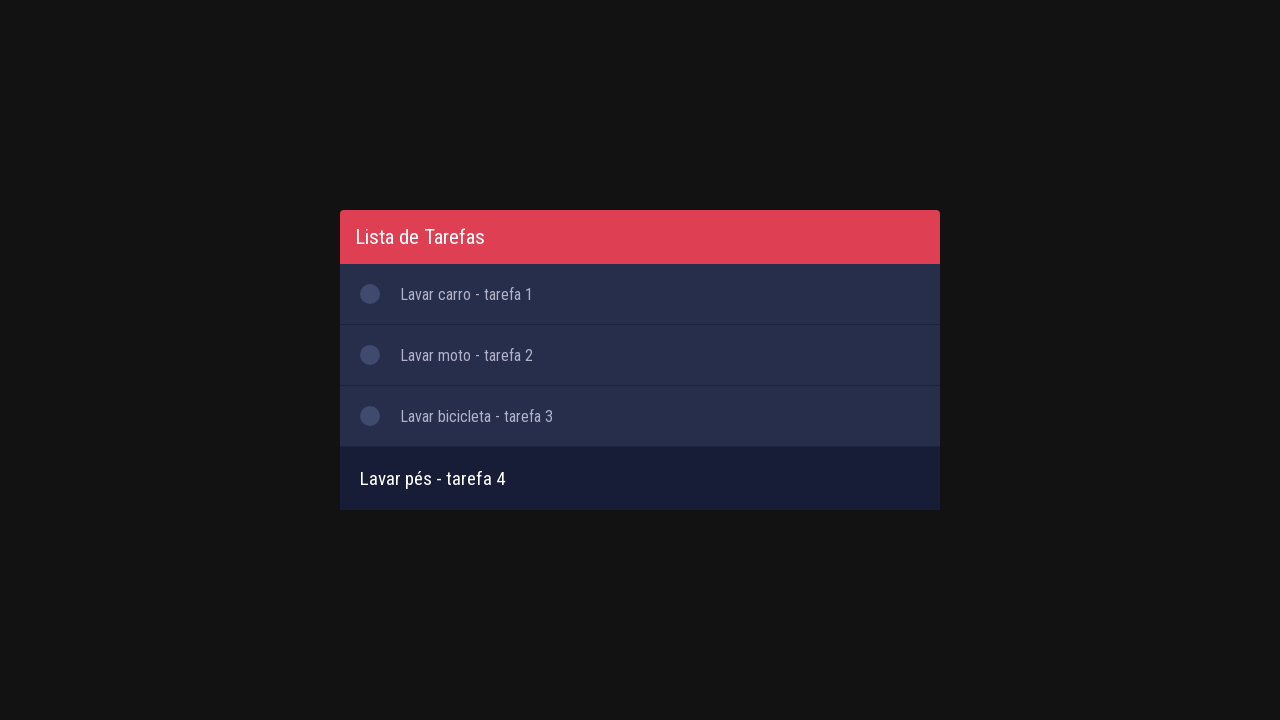

Pressed Enter to add task 4 on #inputTask
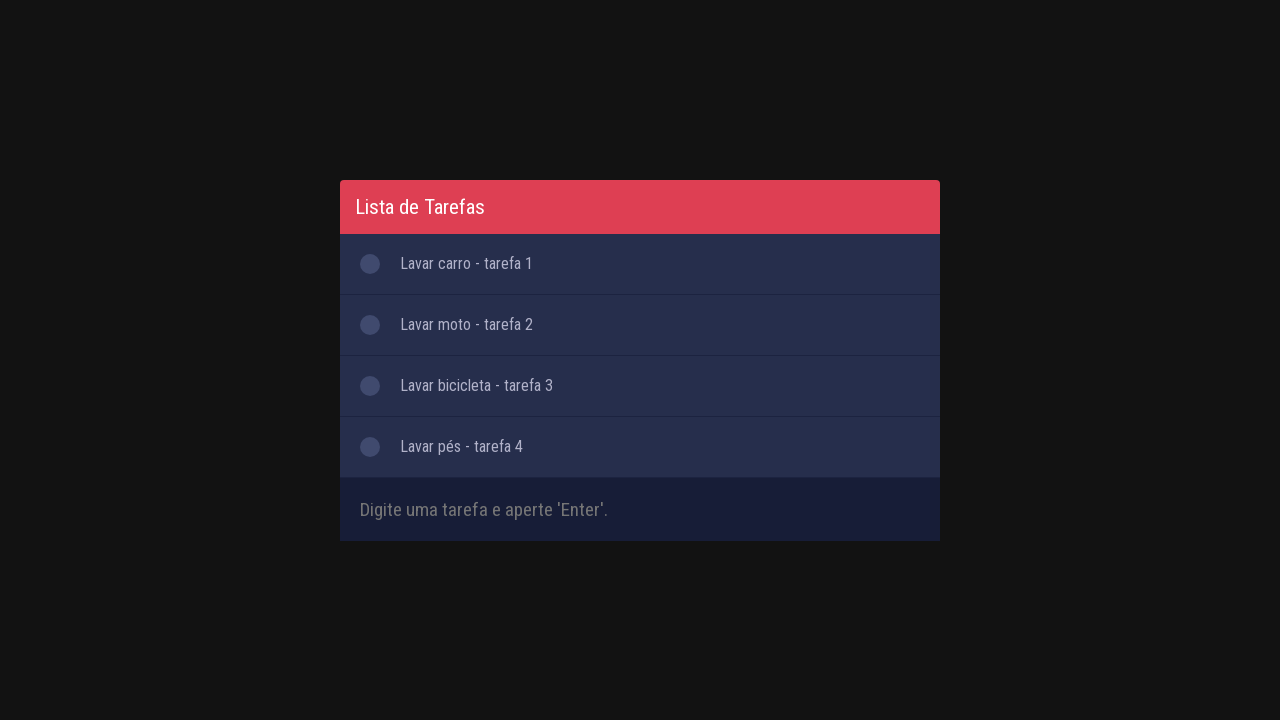

Filled task input field with 'Lavar mãos - tarefa 5' on #inputTask
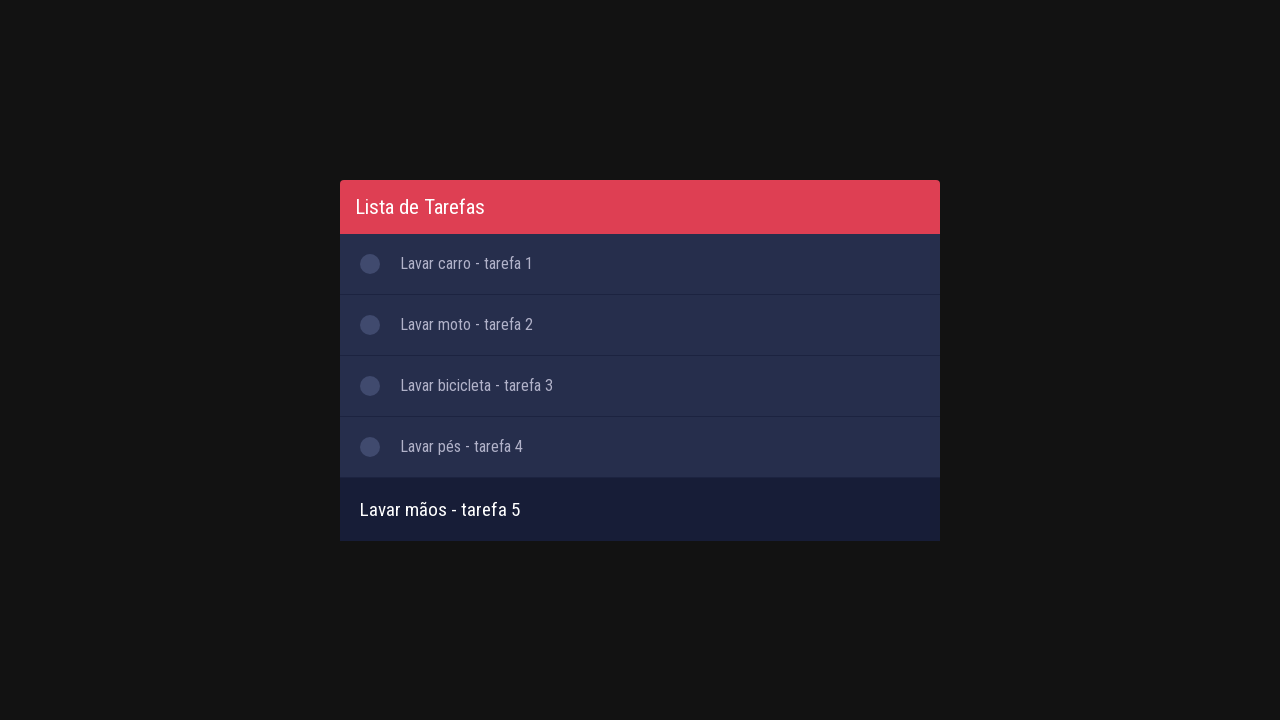

Pressed Enter to add task 5 on #inputTask
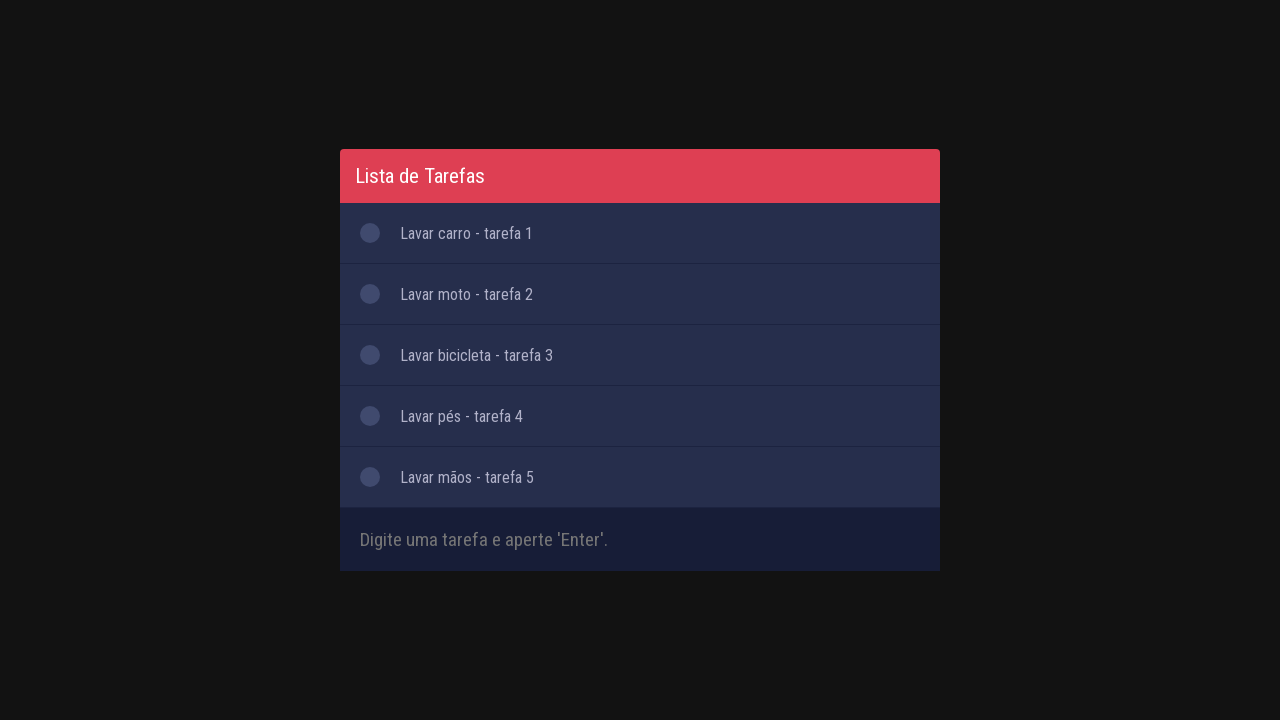

Filled task input field with 'Lavar sapatos - tarefa 6' on #inputTask
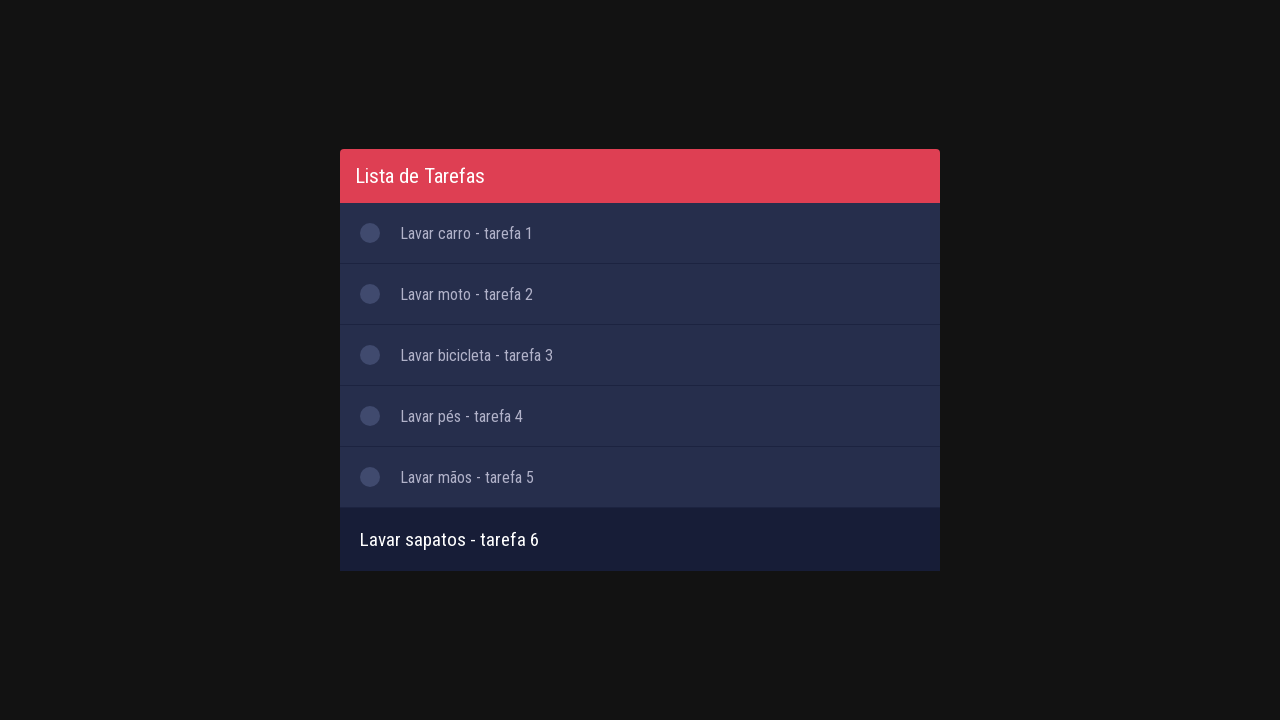

Pressed Enter to add task 6 on #inputTask
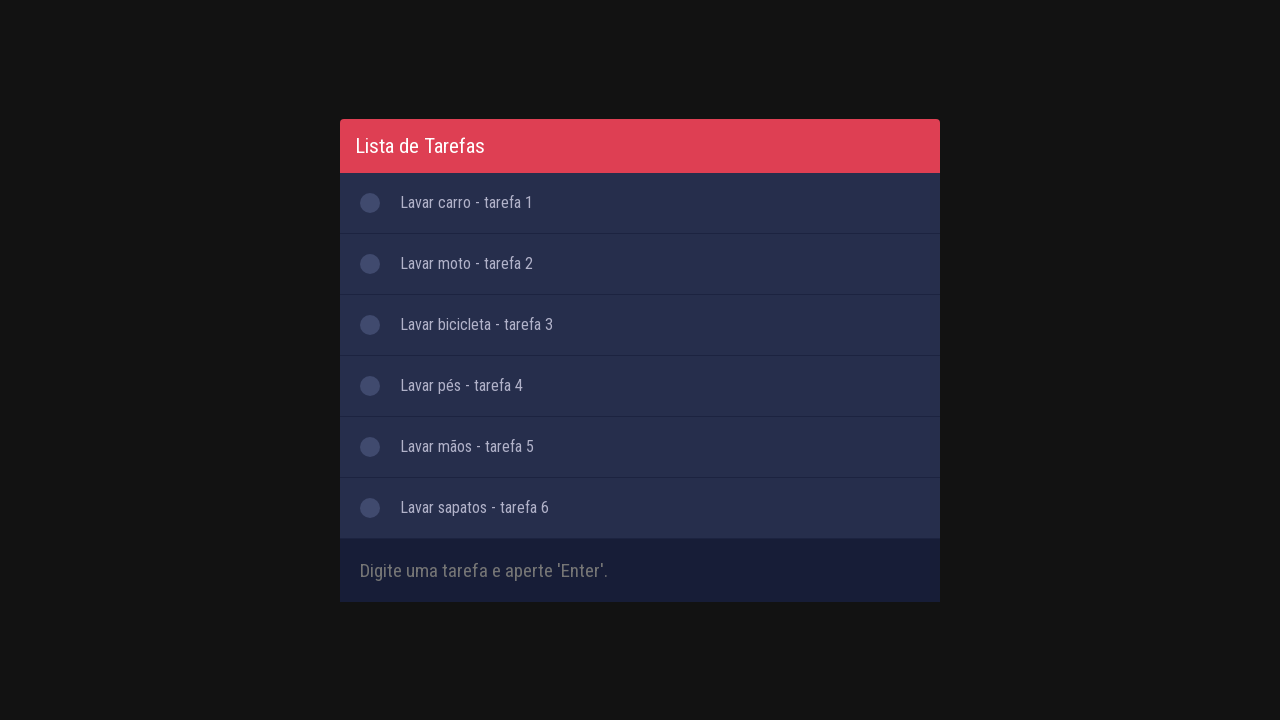

Filled task input field with 'Lavar farda - tarefa 7' on #inputTask
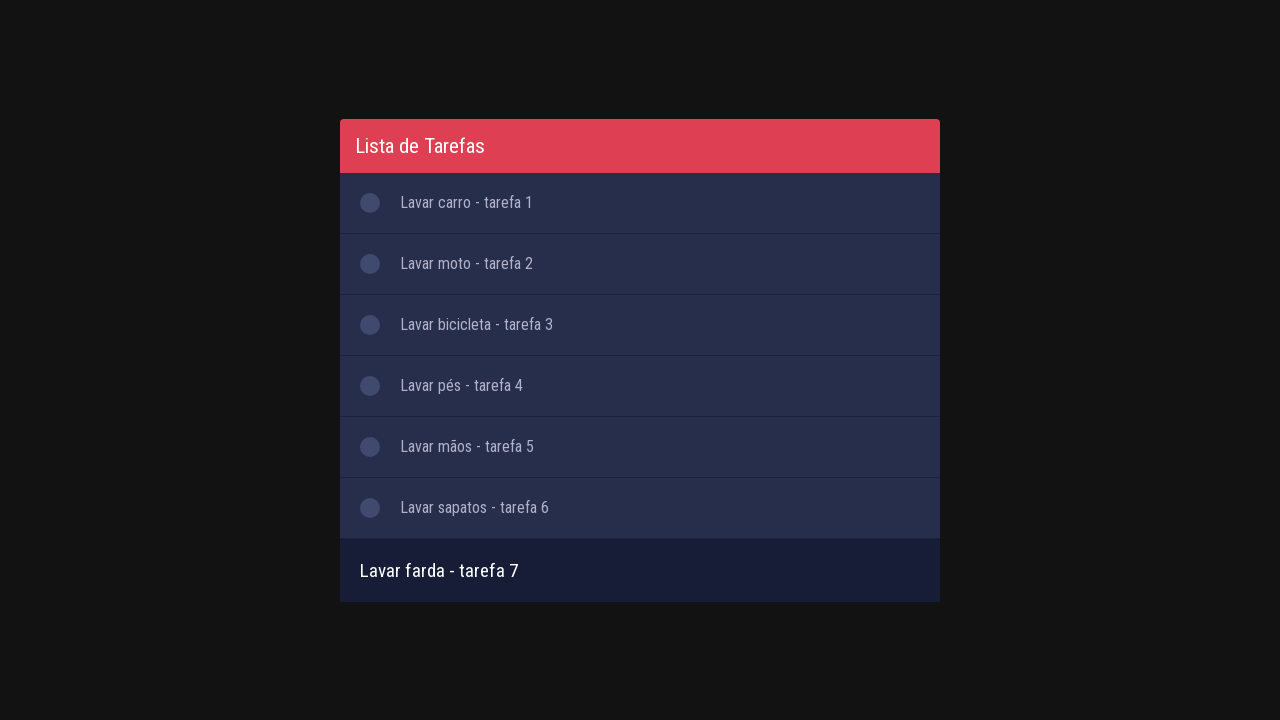

Pressed Enter to add task 7 on #inputTask
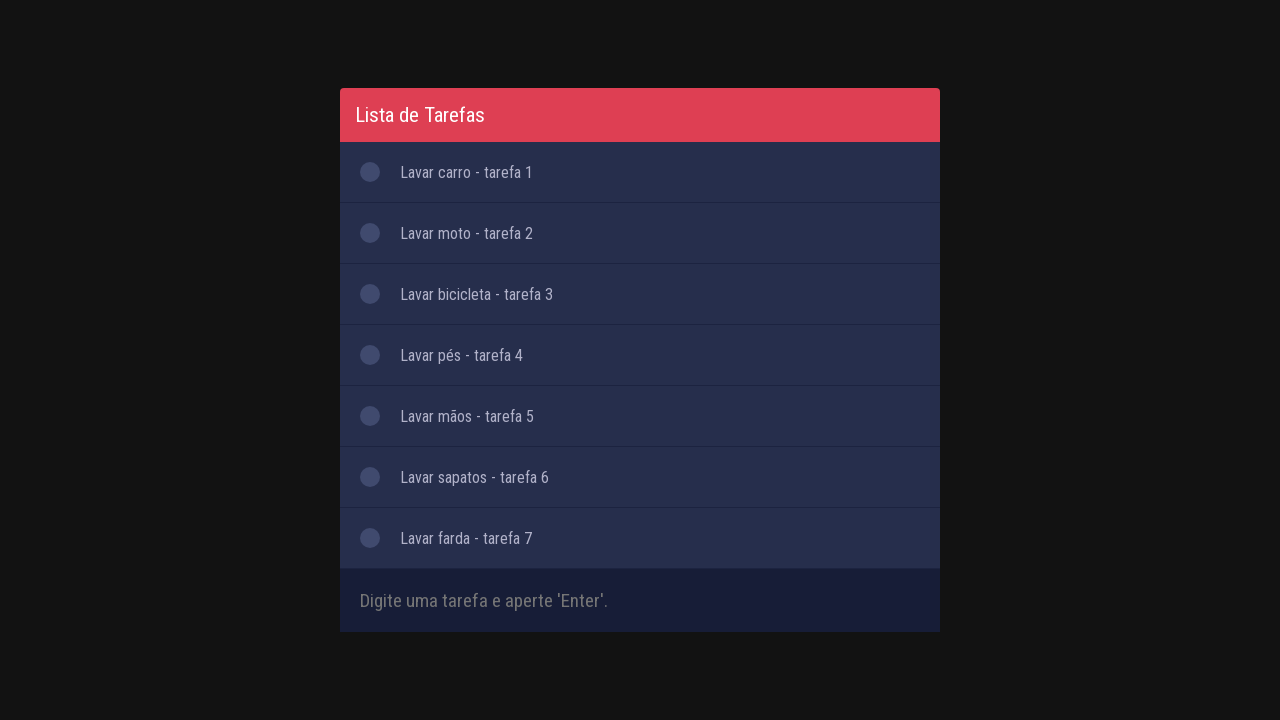

Filled task input field with 'Lavar roupas - tarefa 8' on #inputTask
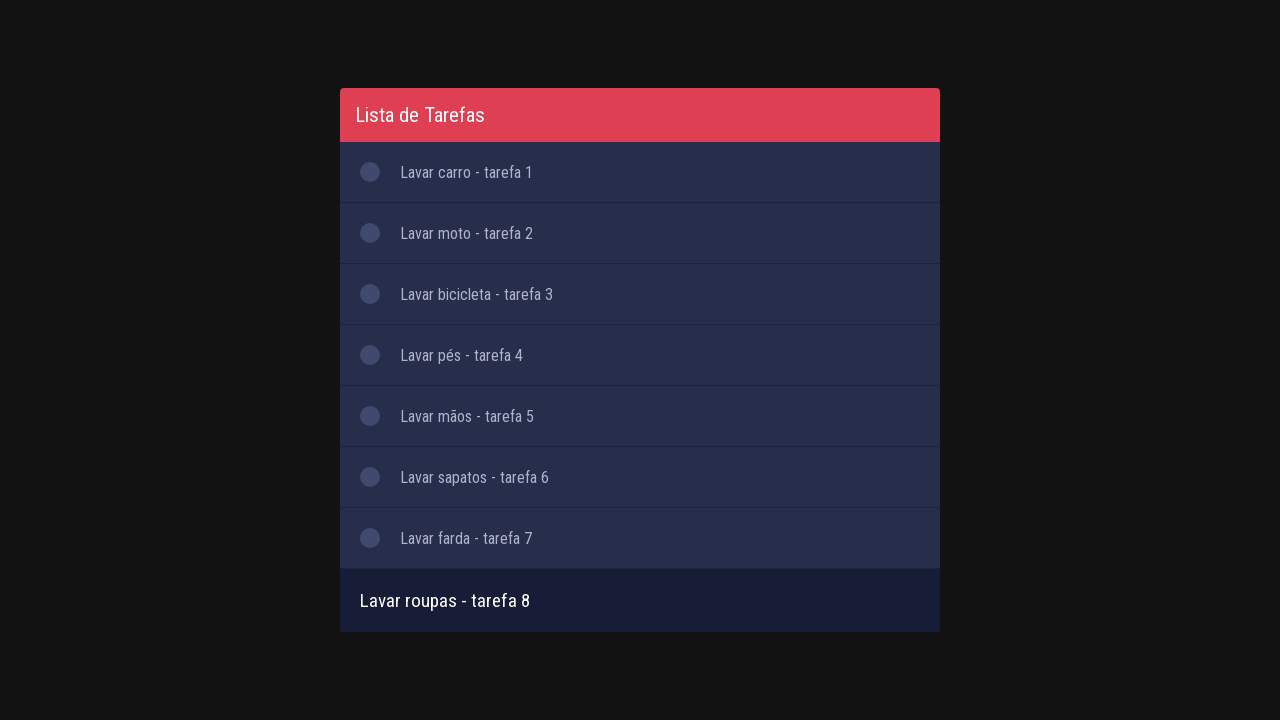

Pressed Enter to add task 8 on #inputTask
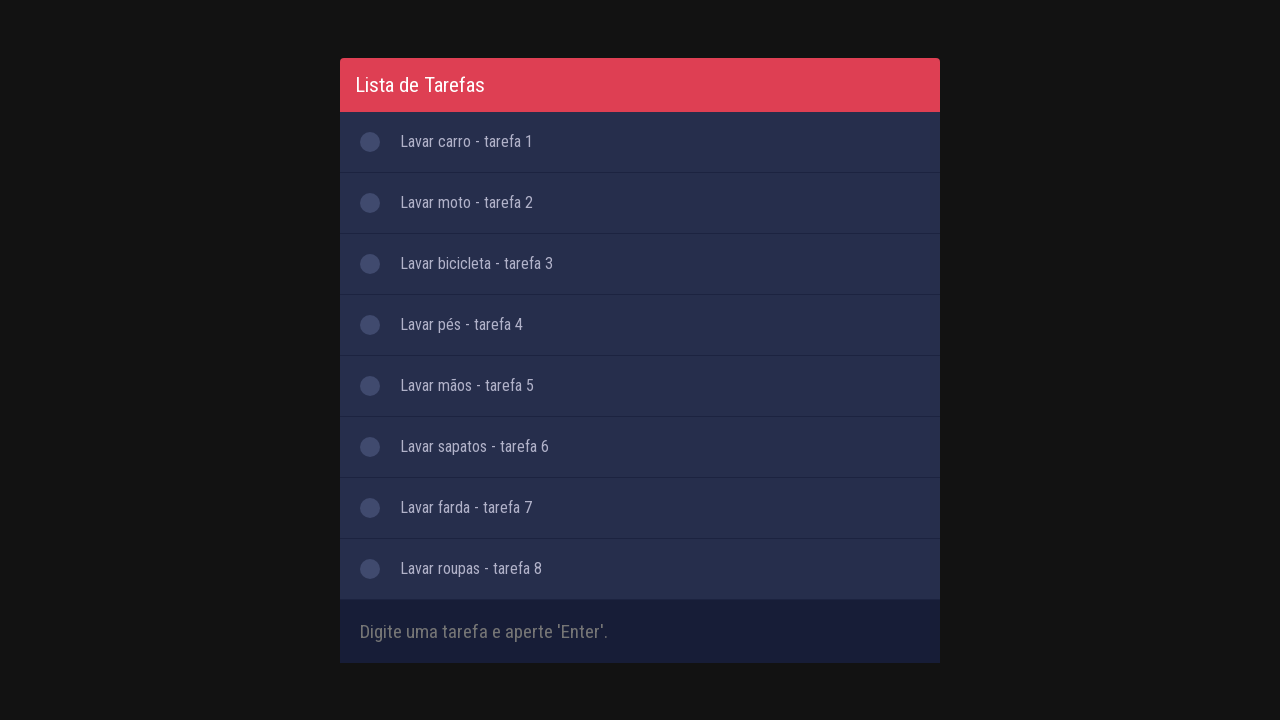

Filled task input field with 'Lavar toalhas - tarefa 9' on #inputTask
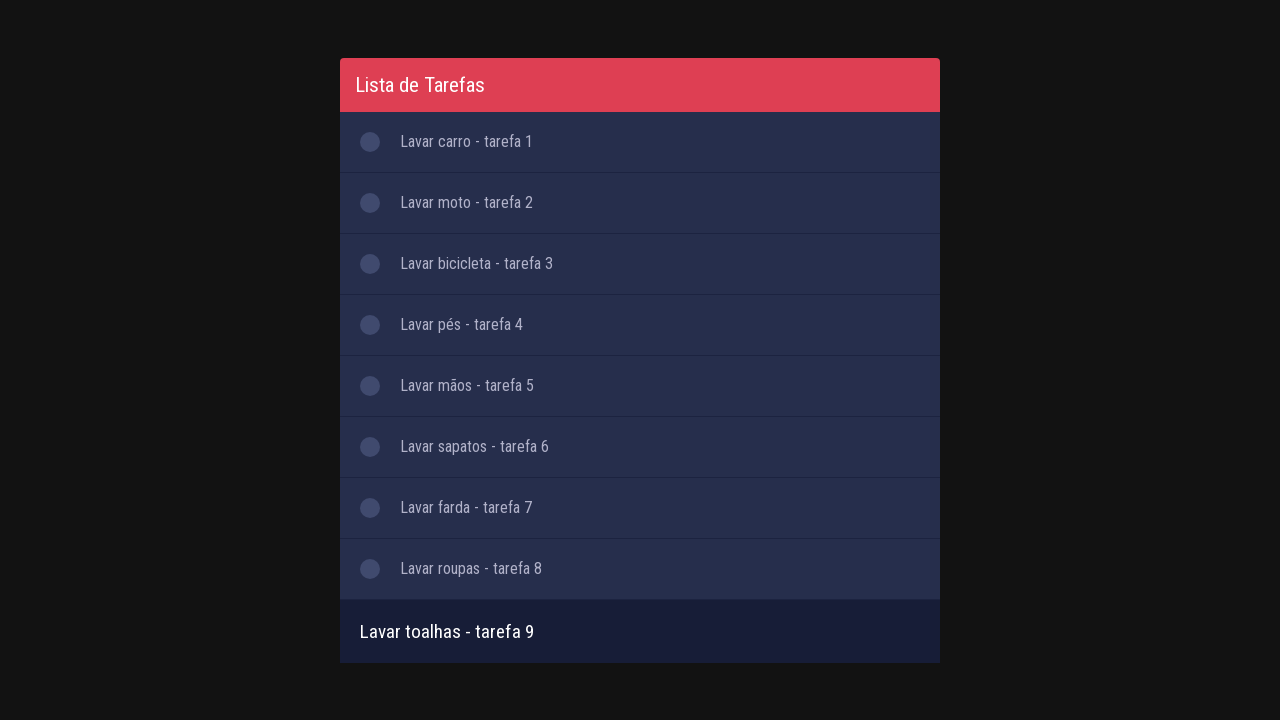

Pressed Enter to add task 9 on #inputTask
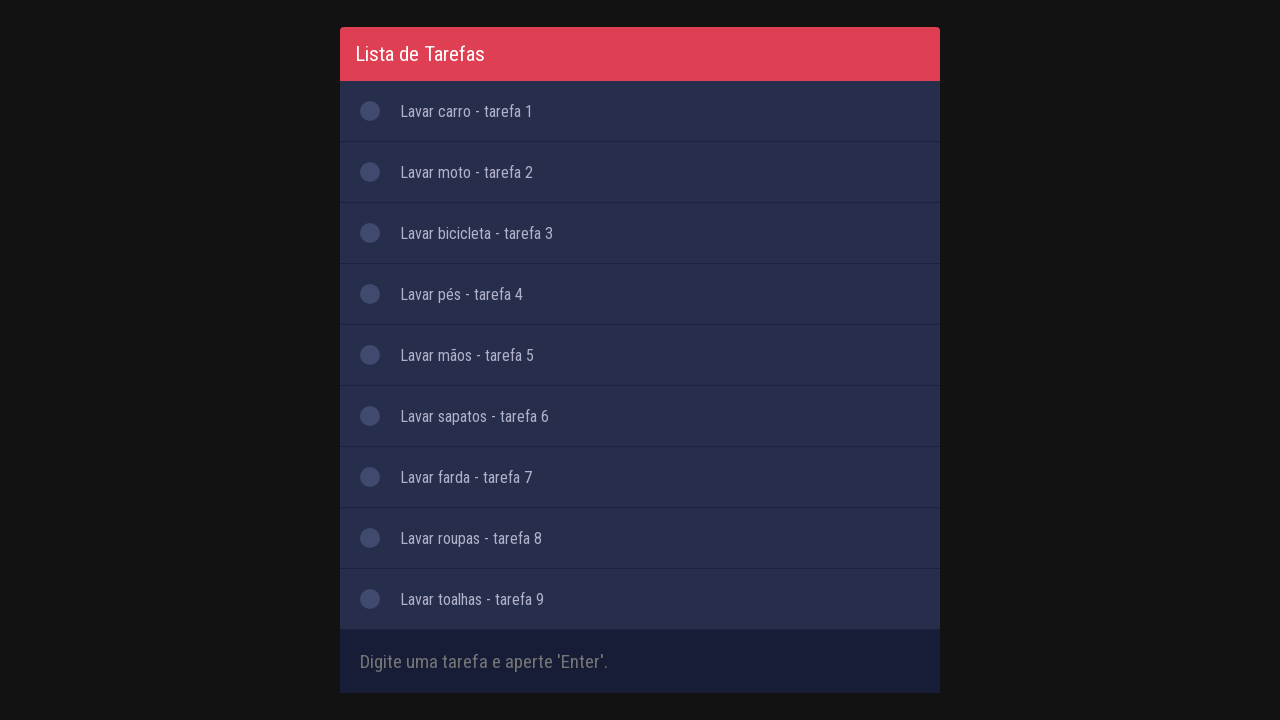

Filled task input field with 'Lavar cabelo - tarefa 10' on #inputTask
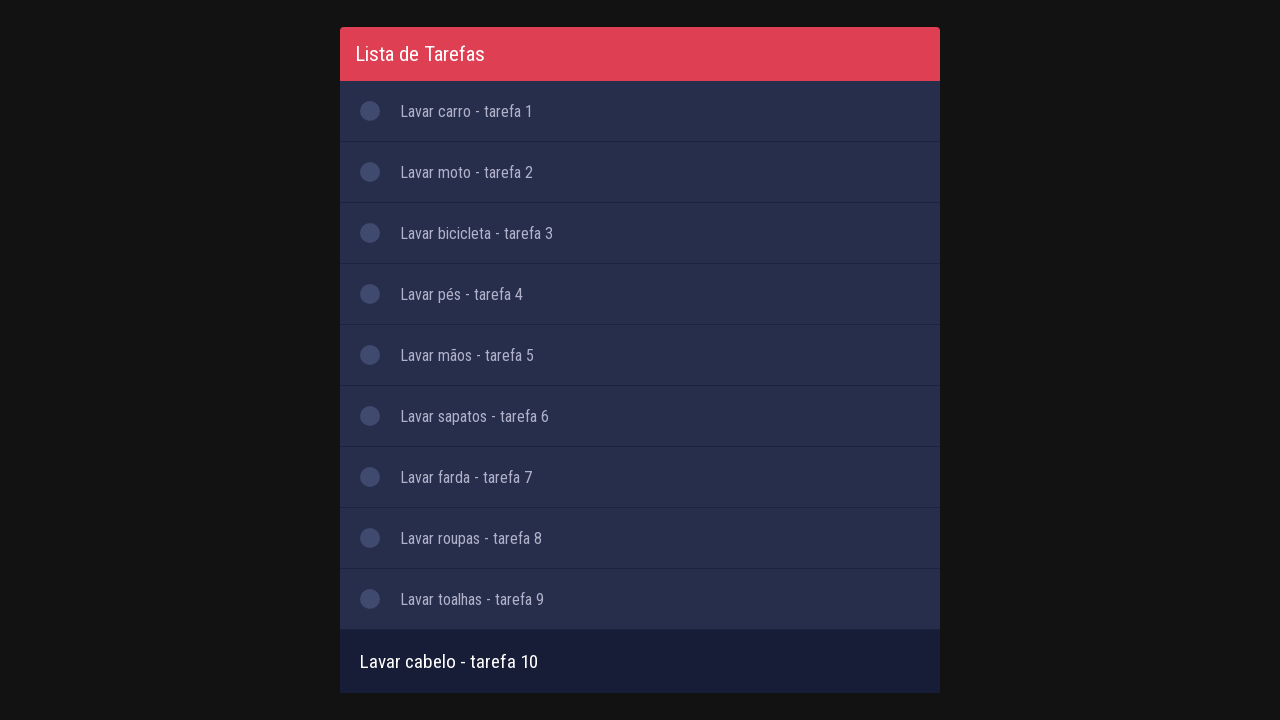

Pressed Enter to add task 10 on #inputTask
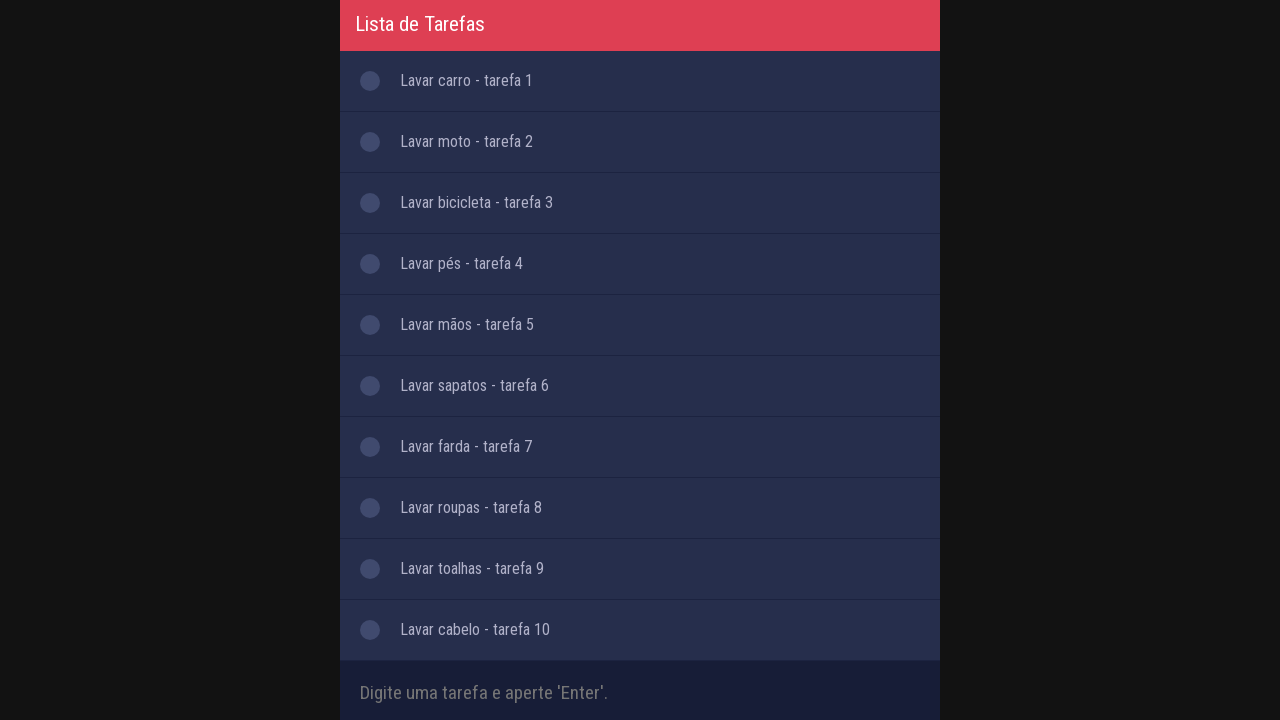

All 10 tasks loaded and visible in the todo list
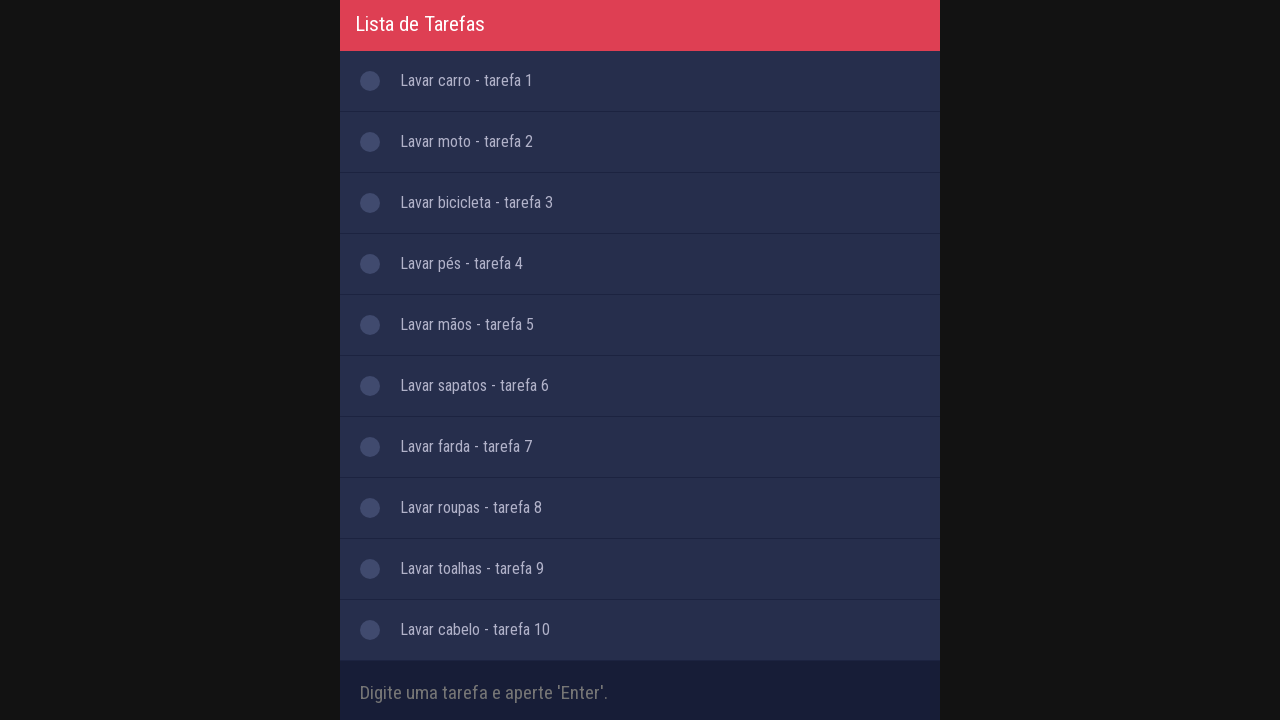

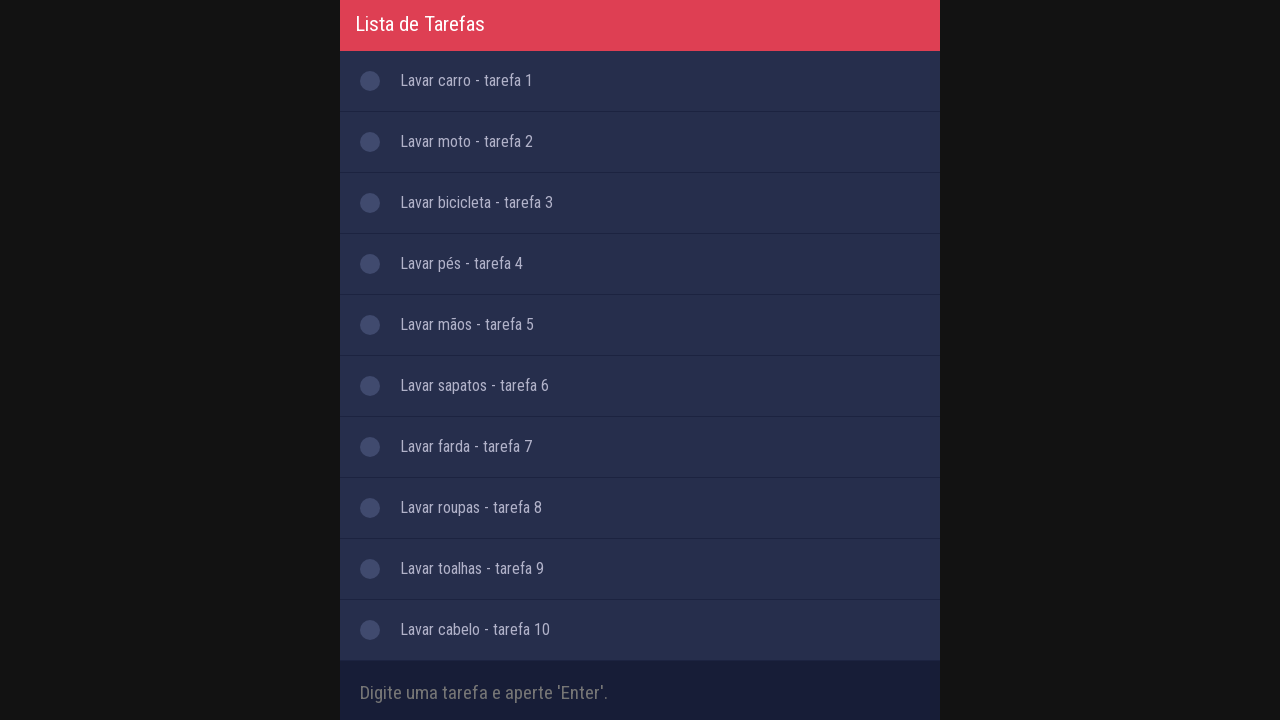